Tests that the slider can be moved to the left by pressing arrow left keys, verifying the value becomes less than 50

Starting URL: https://demoqa.com

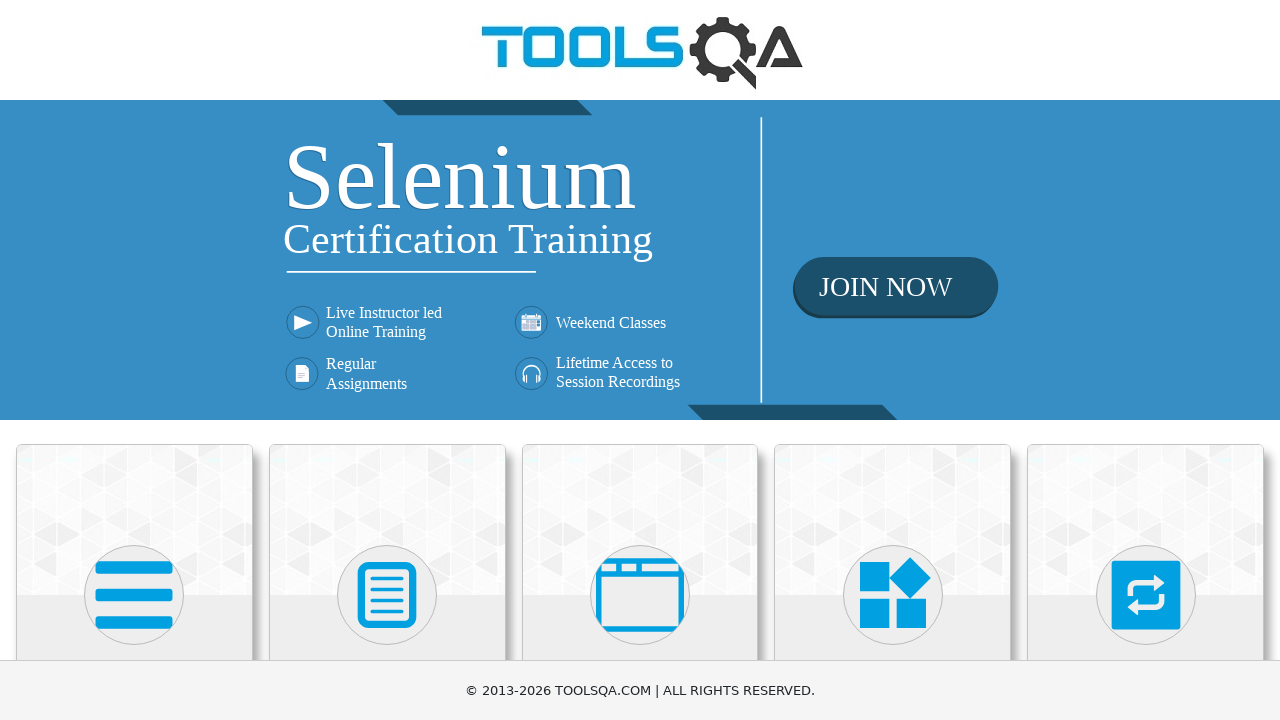

Clicked on Widgets card at (893, 360) on text=Widgets
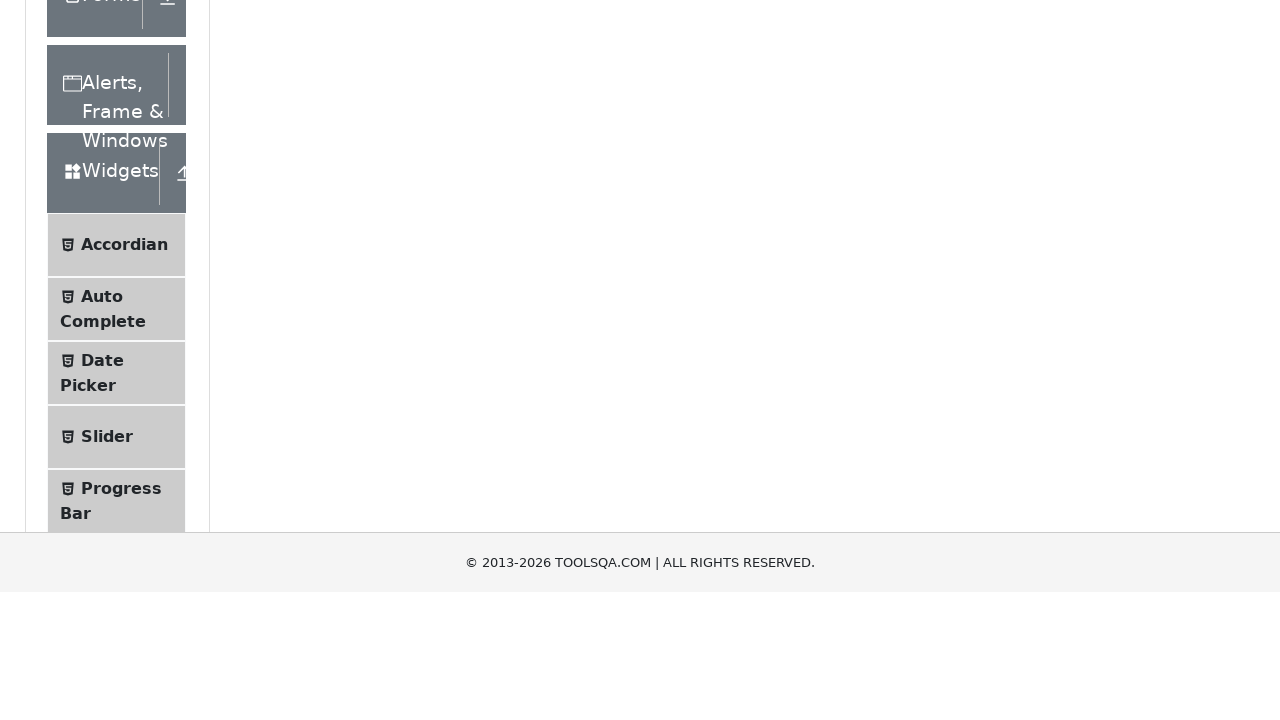

Clicked on Slider link at (107, 360) on text=Slider
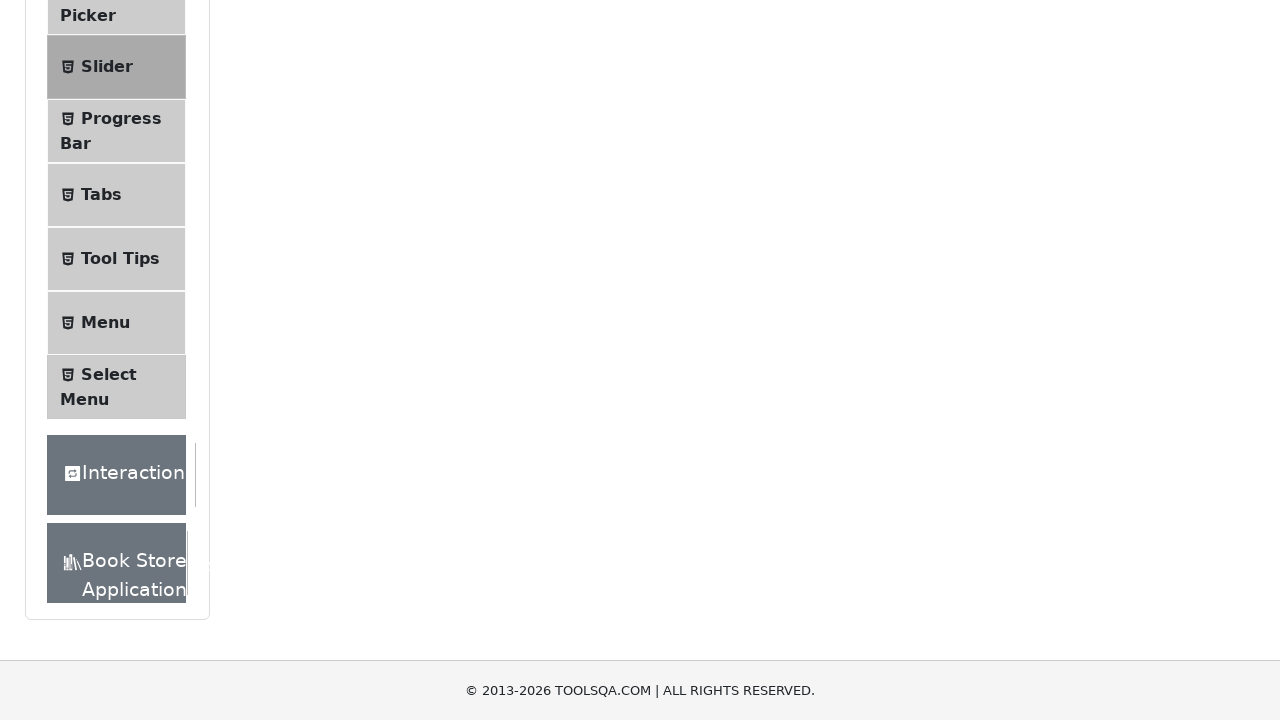

Located the slider handle element
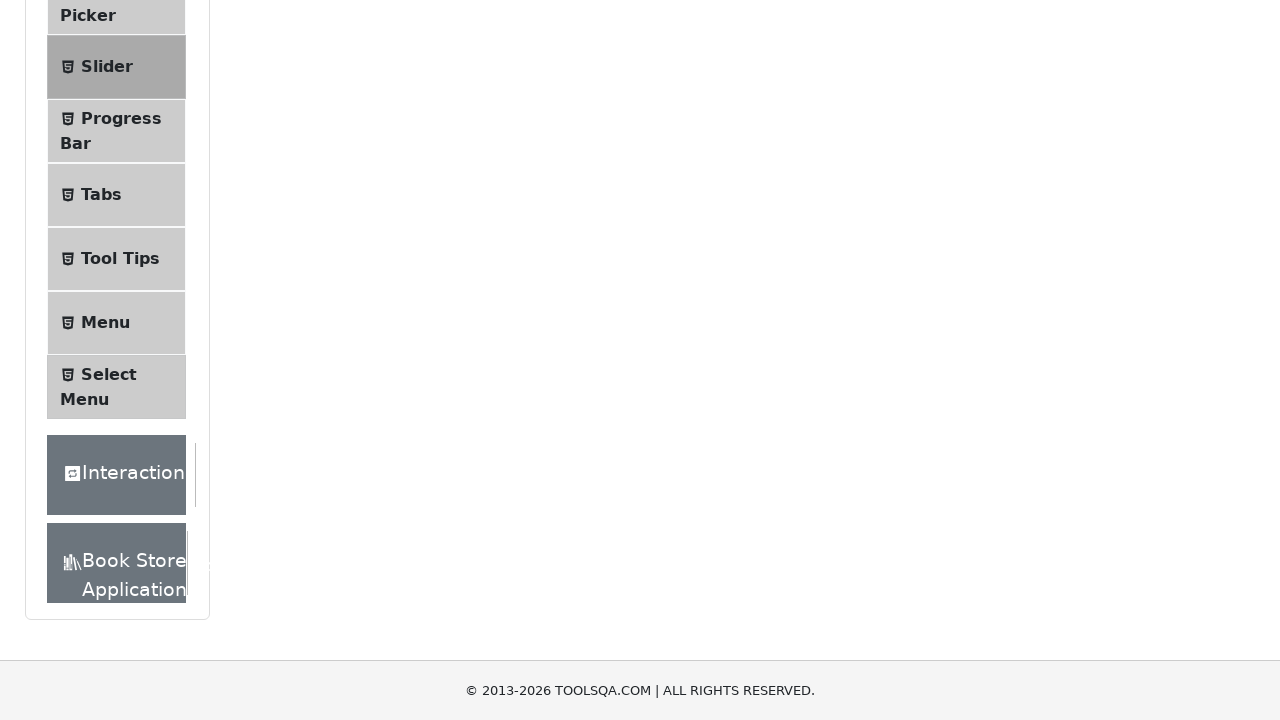

Clicked on slider handle at (496, 242) on .range-slider
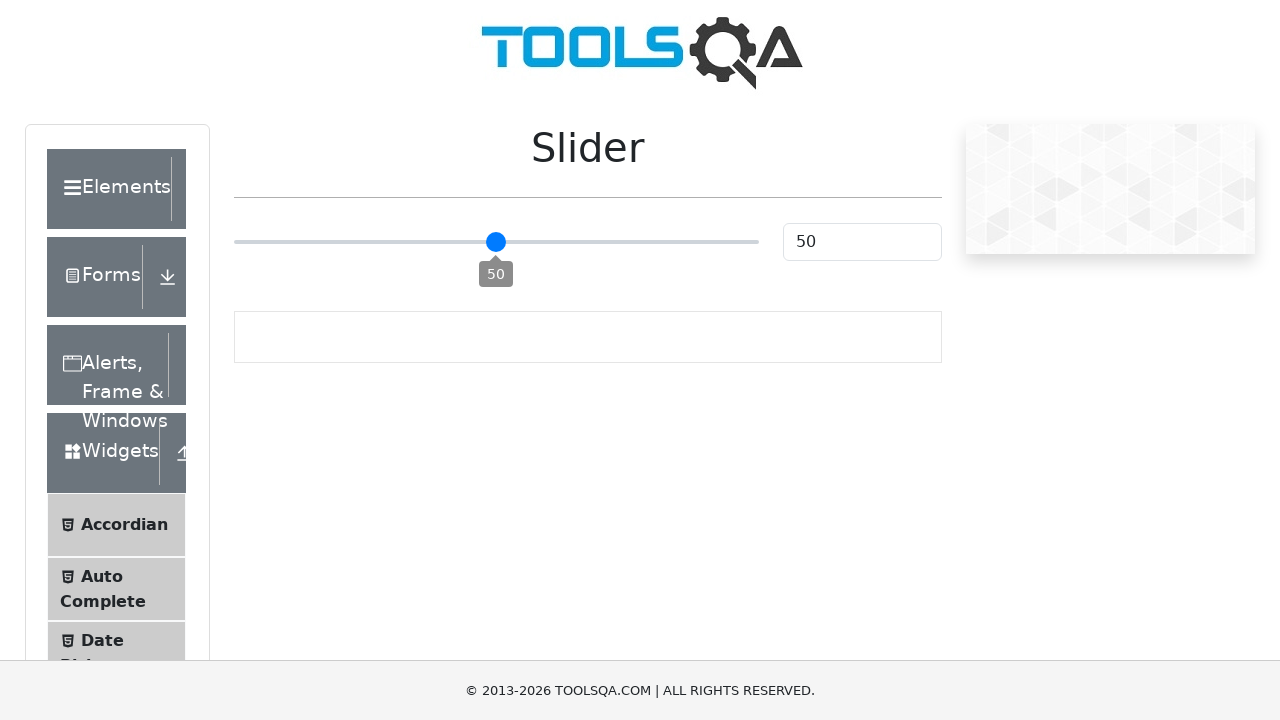

Pressed ArrowLeft key 30 times to move slider left
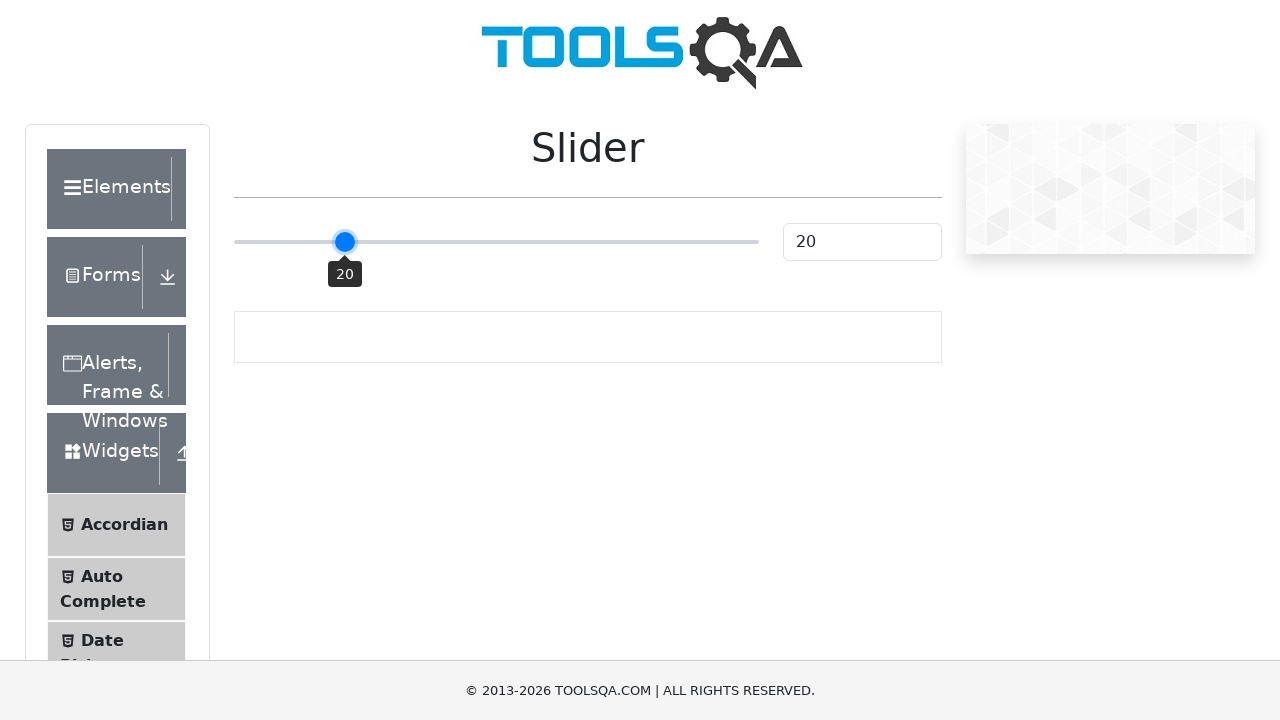

Retrieved slider value: 20
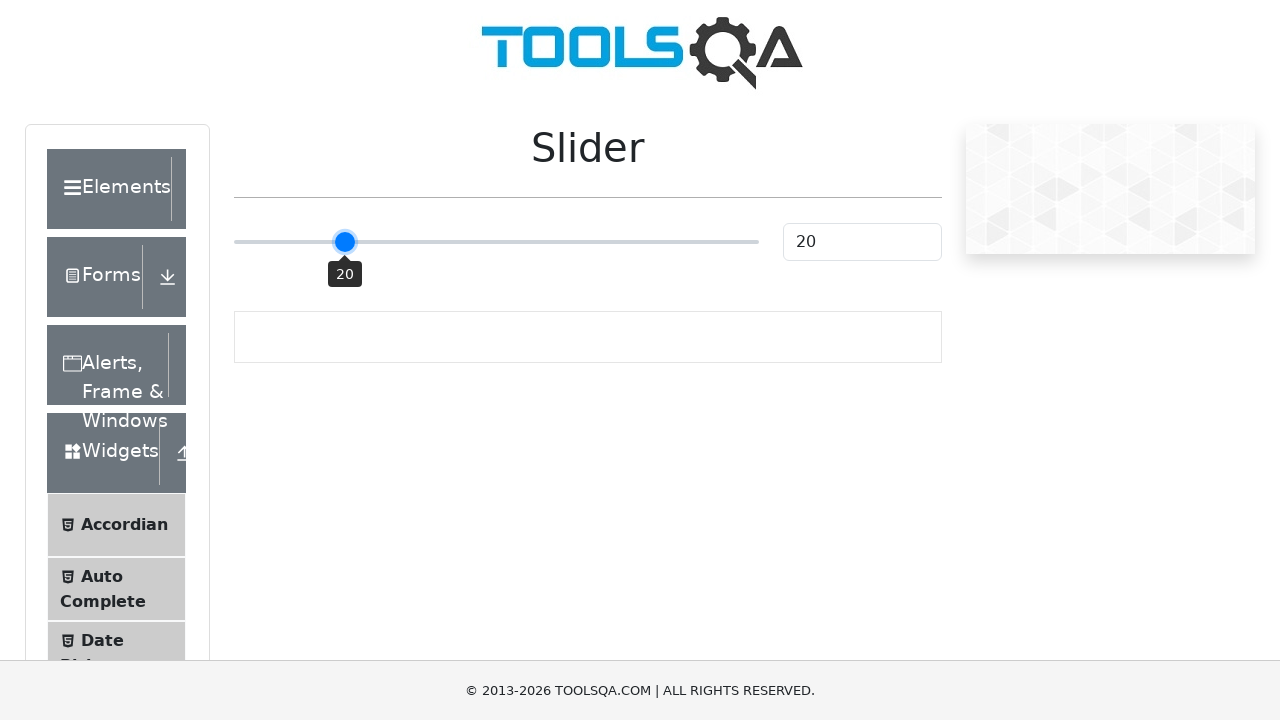

Verified slider value 20 is less than 50
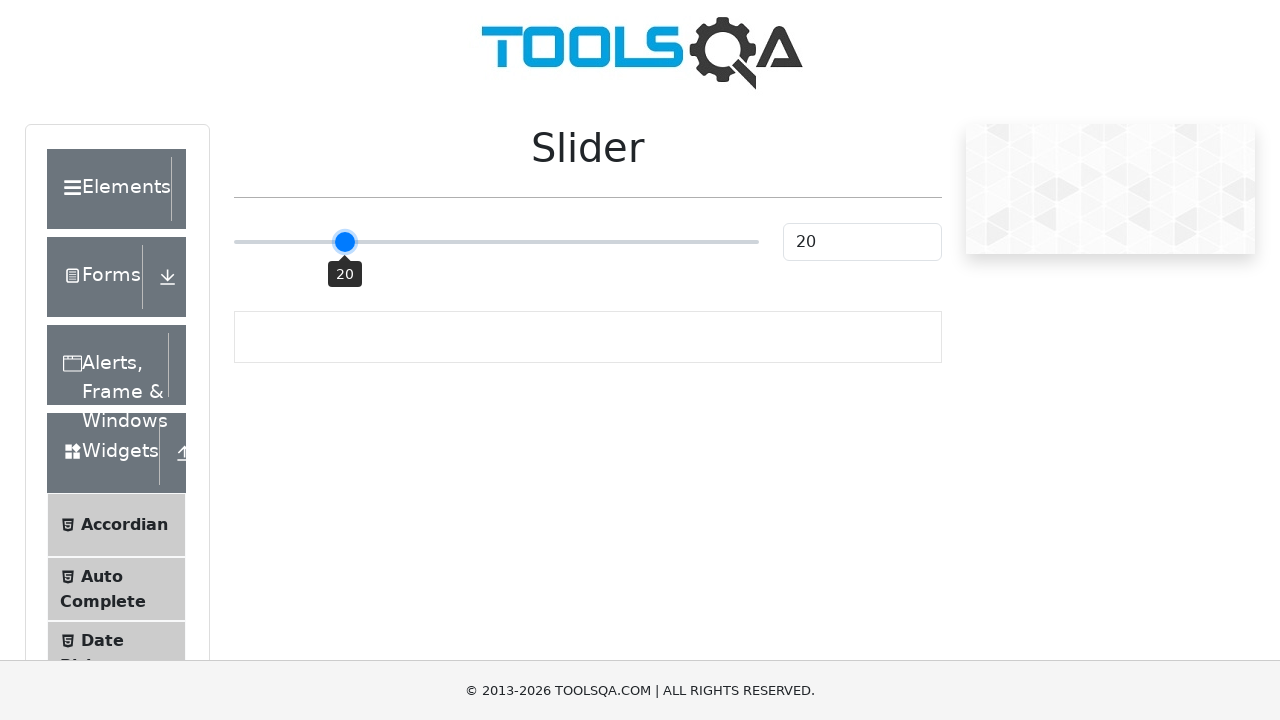

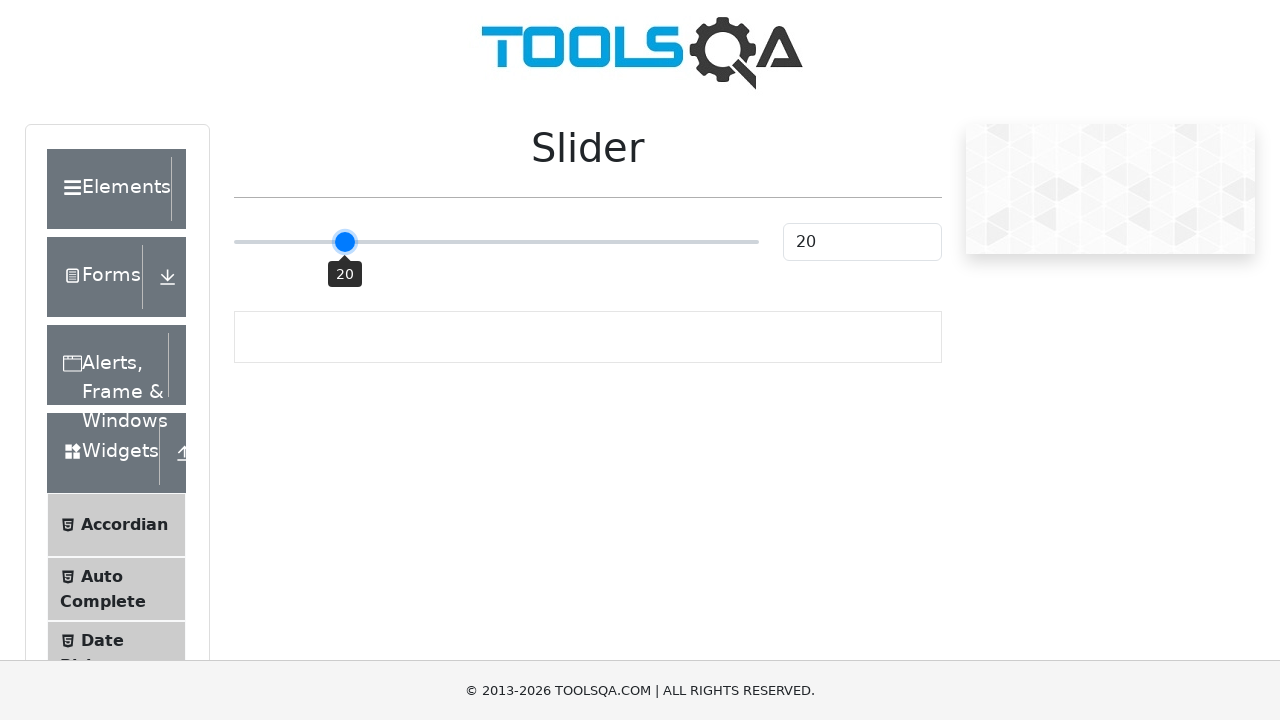